Tests navigation from the inputs page to the home page by clicking the Home link and verifies the page title is "Practice"

Starting URL: https://practice.cydeo.com/inputs

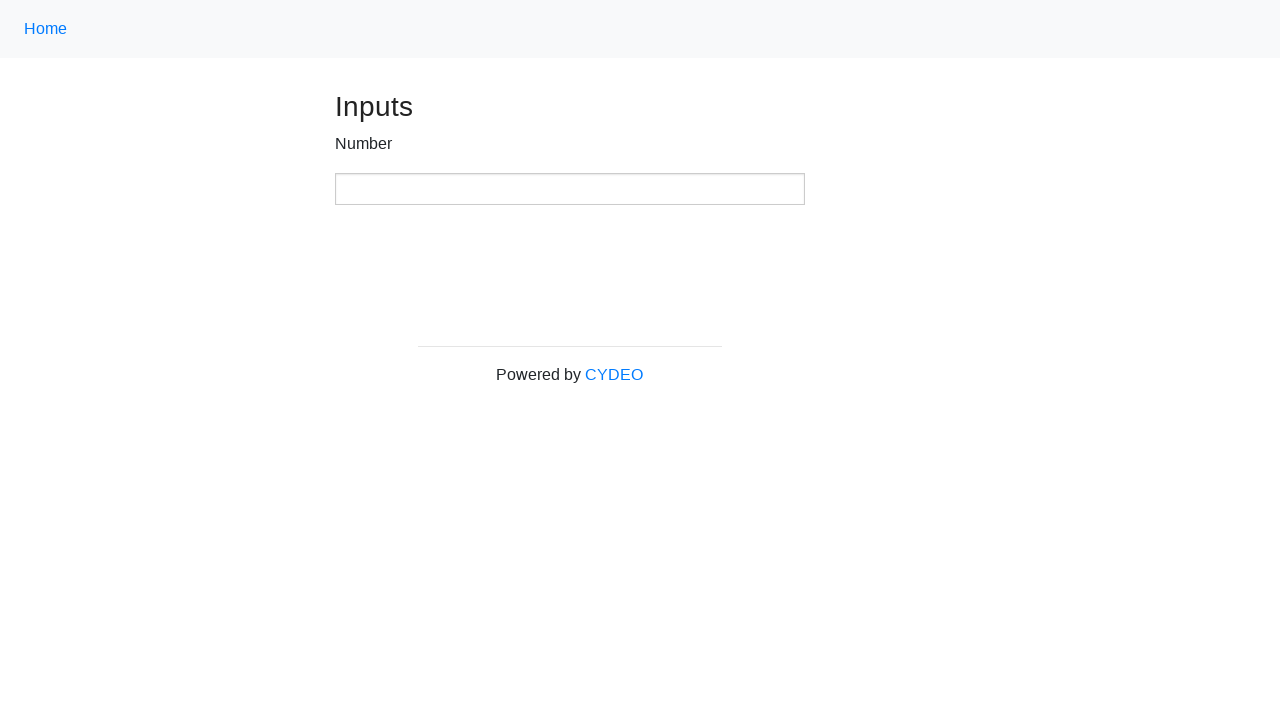

Clicked Home link using class name locator '.nav-link' at (46, 29) on .nav-link
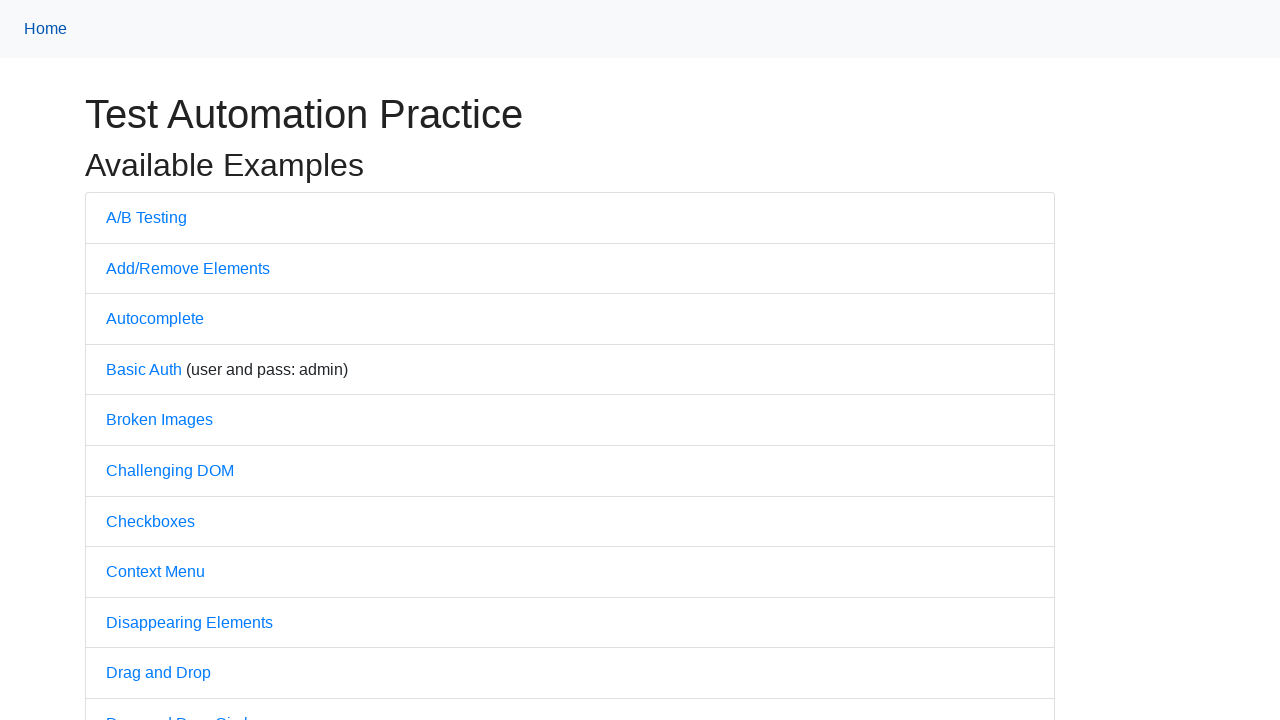

Waited for page to reach domcontentloaded state
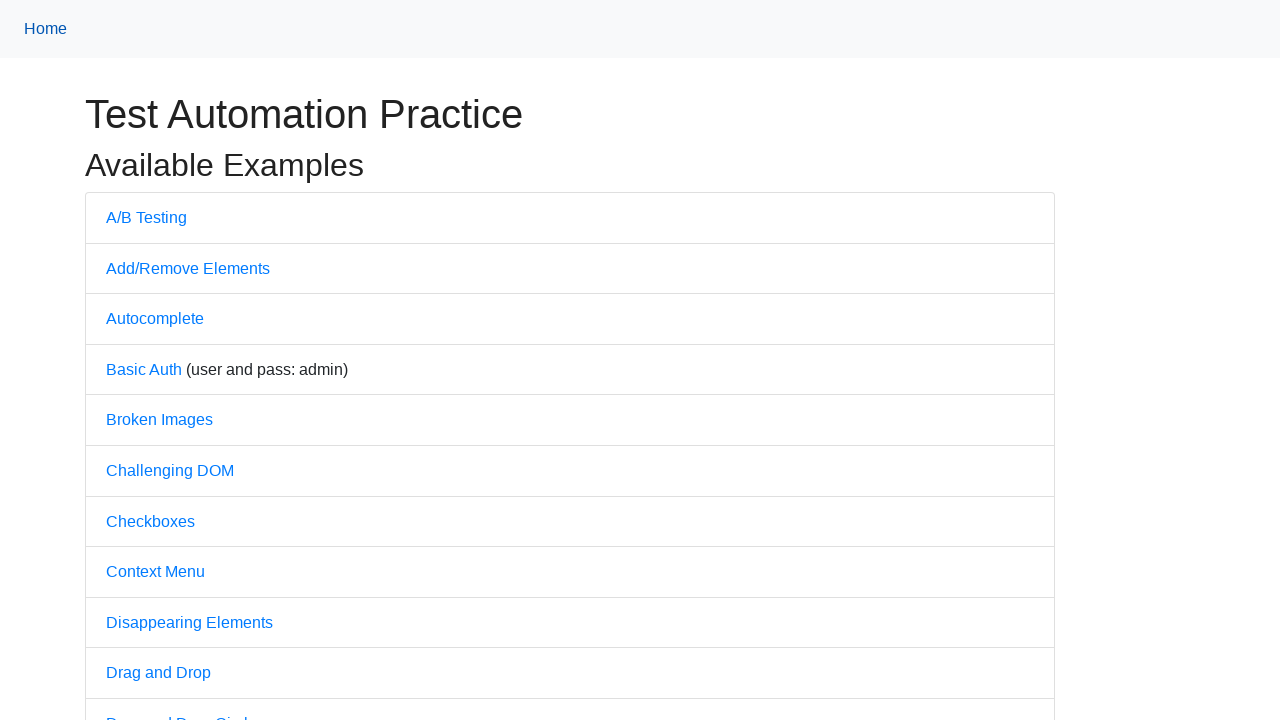

Verified page title is 'Practice'
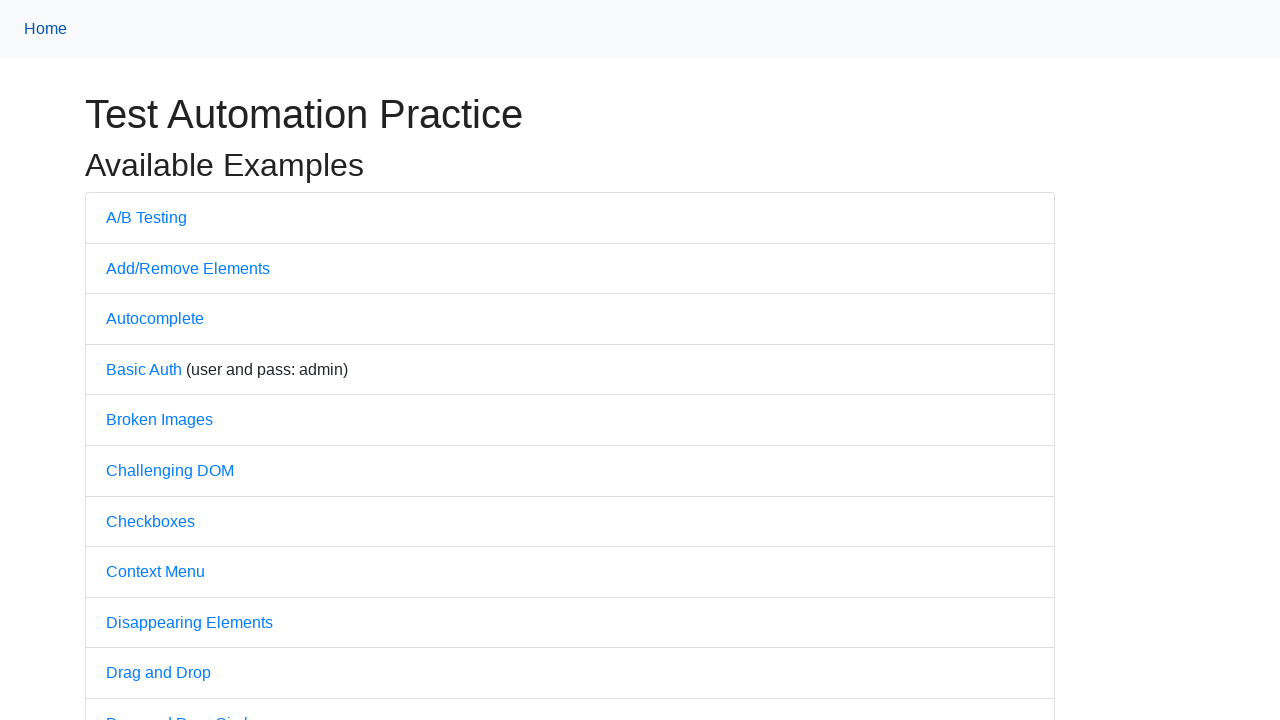

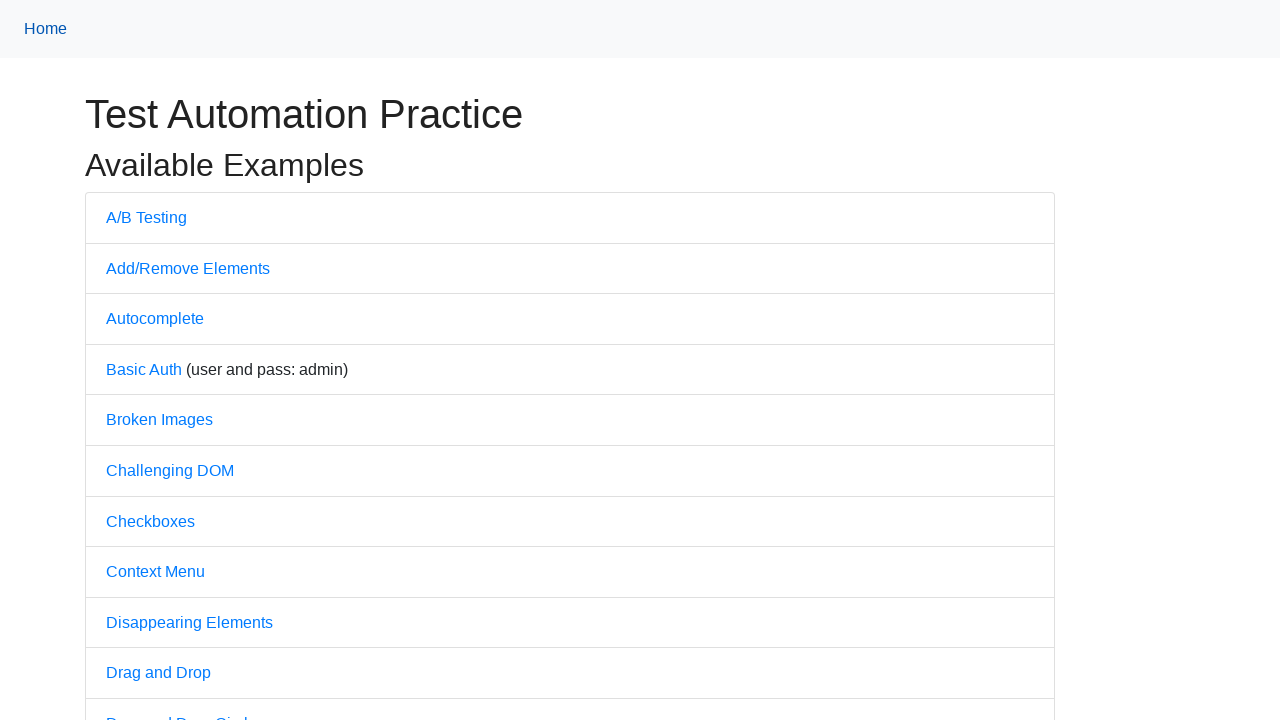